Tests drag and drop functionality by dragging an element onto a drop zone and verifying the drop was successful by checking the text changes to "Dropped!"

Starting URL: https://demoqa.com/droppable

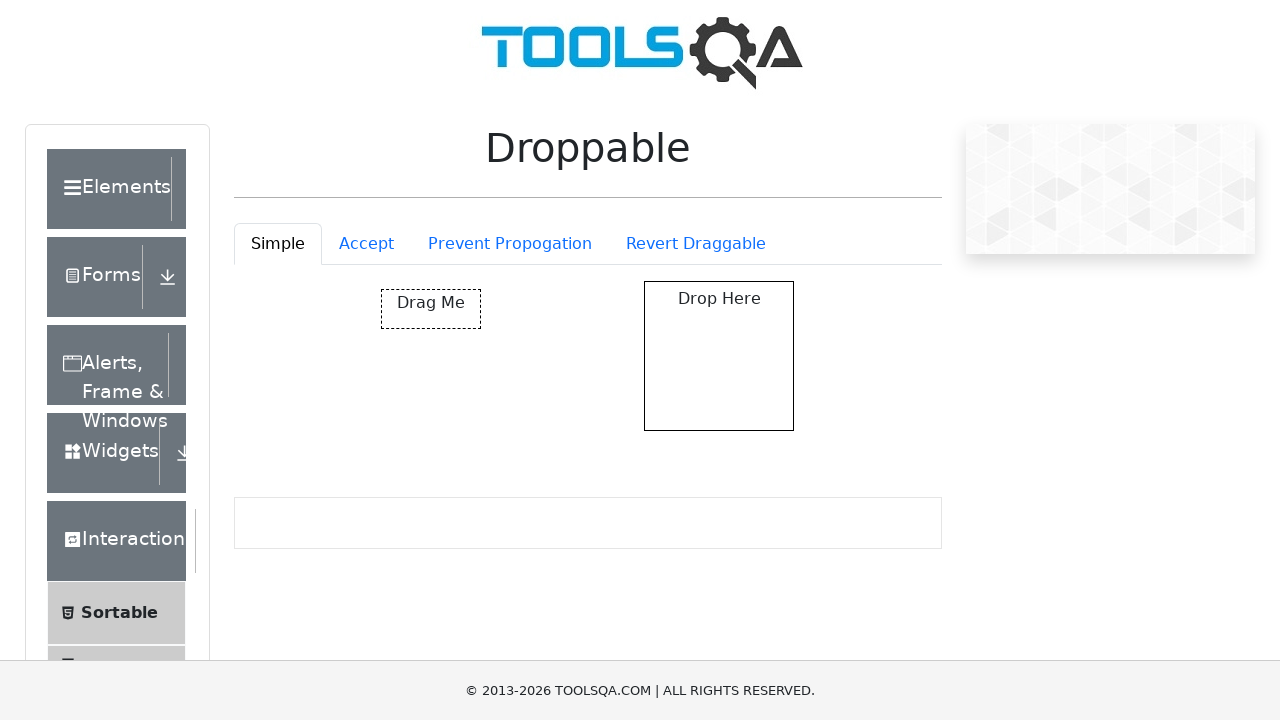

Located draggable element with id 'draggable'
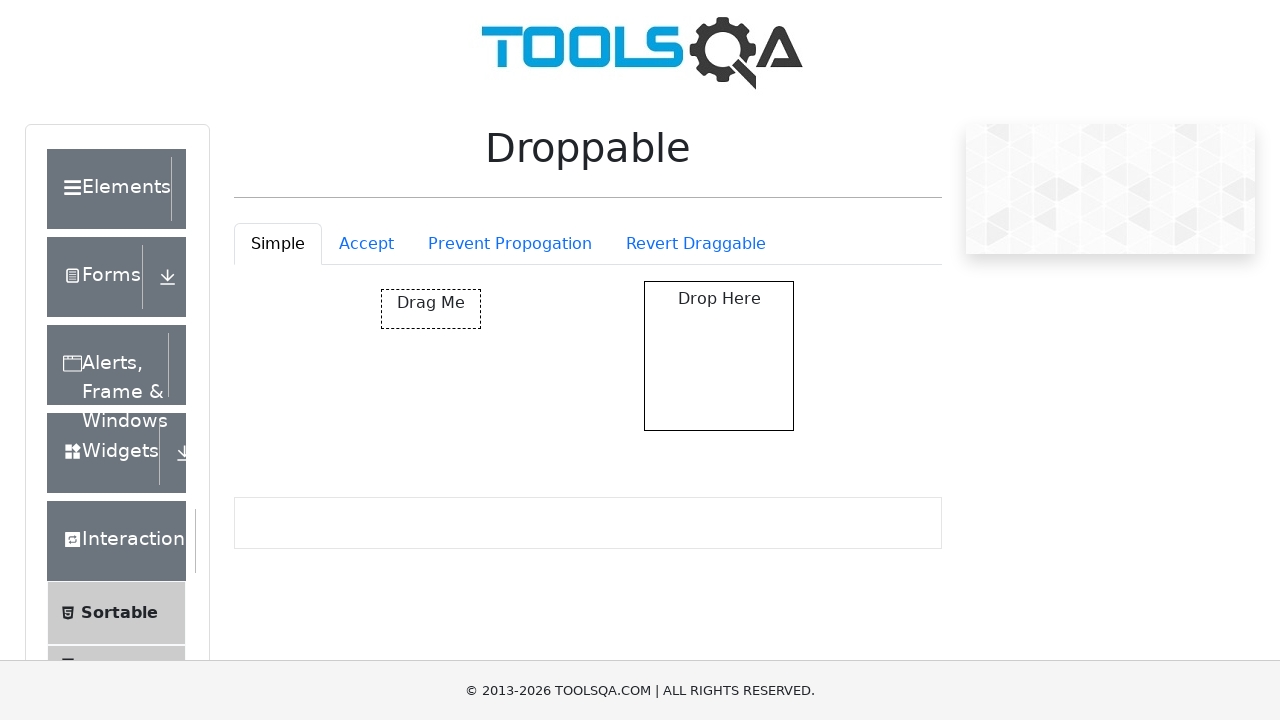

Located drop zone element with id 'droppable'
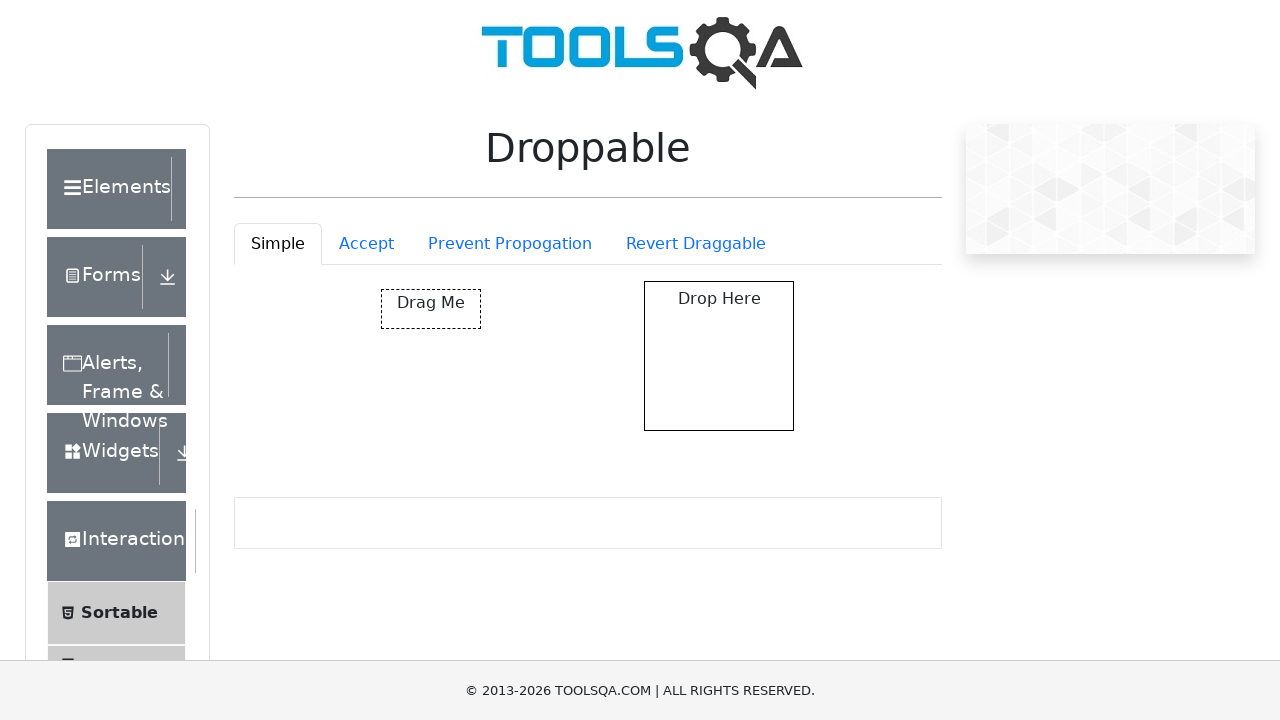

Dragged element onto drop zone at (719, 356)
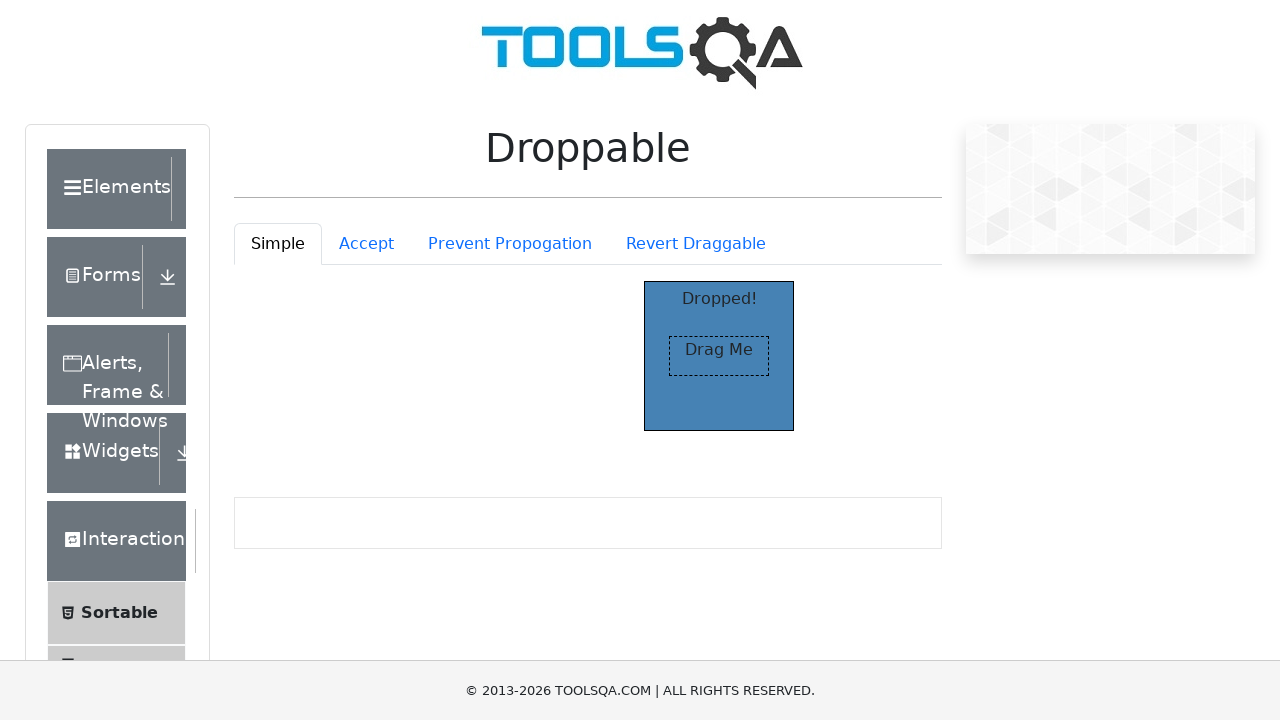

Verified drop zone text changed to 'Dropped!'
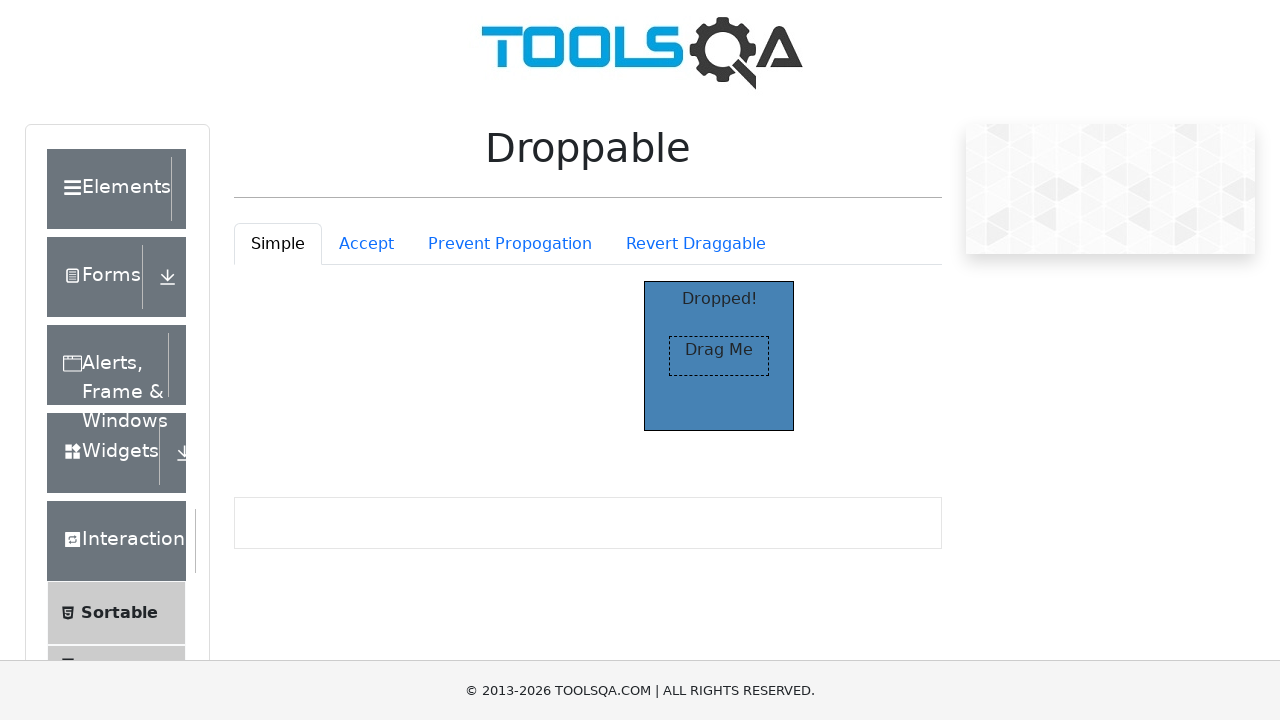

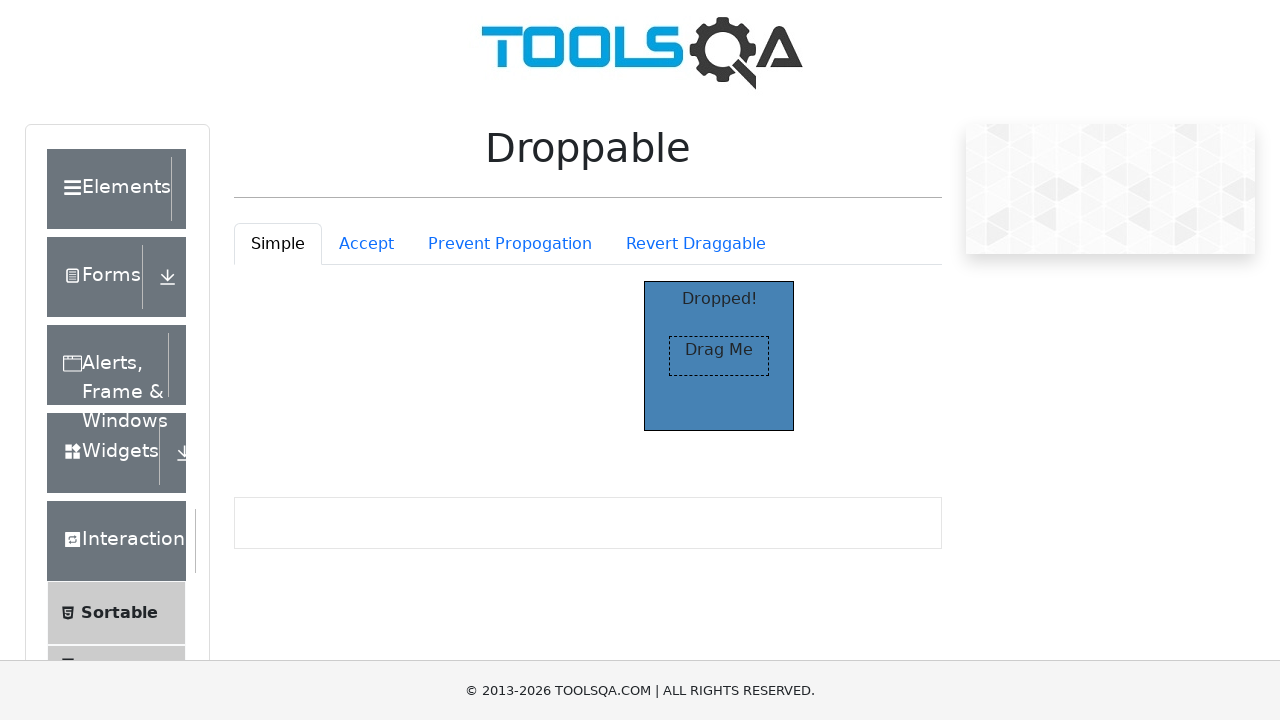